Tests navigation to the Jobs page by clicking on the Jobs link and verifying the page title

Starting URL: https://alchemy.hguy.co/jobs

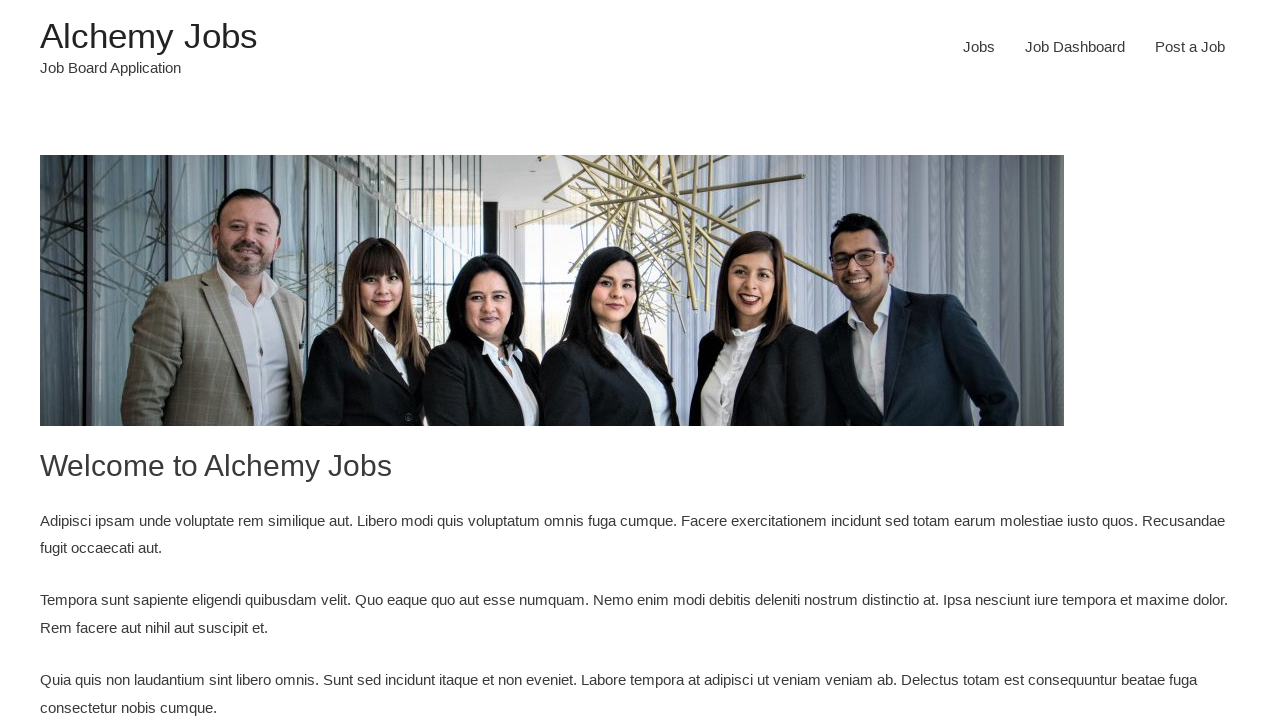

Clicked on the Jobs link at (979, 47) on xpath=//a[text()='Jobs']
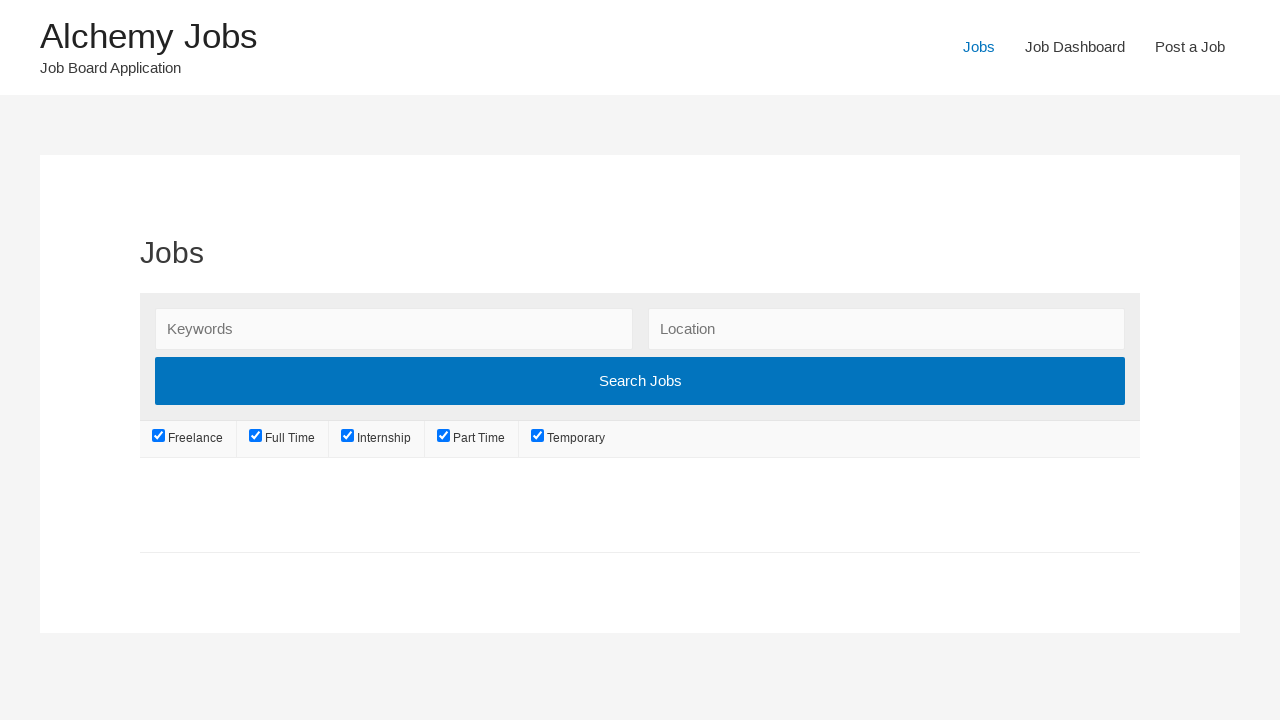

Waited for page to load (domcontentloaded)
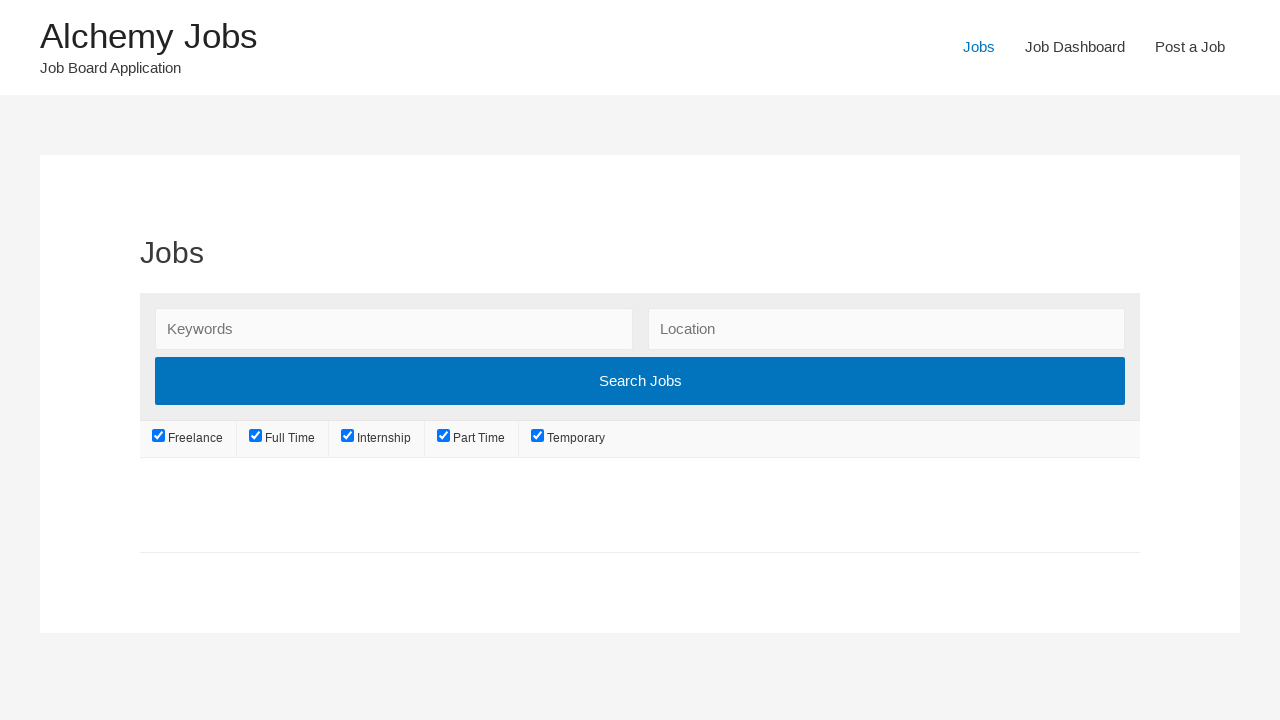

Verified page title is 'Jobs – Alchemy Jobs'
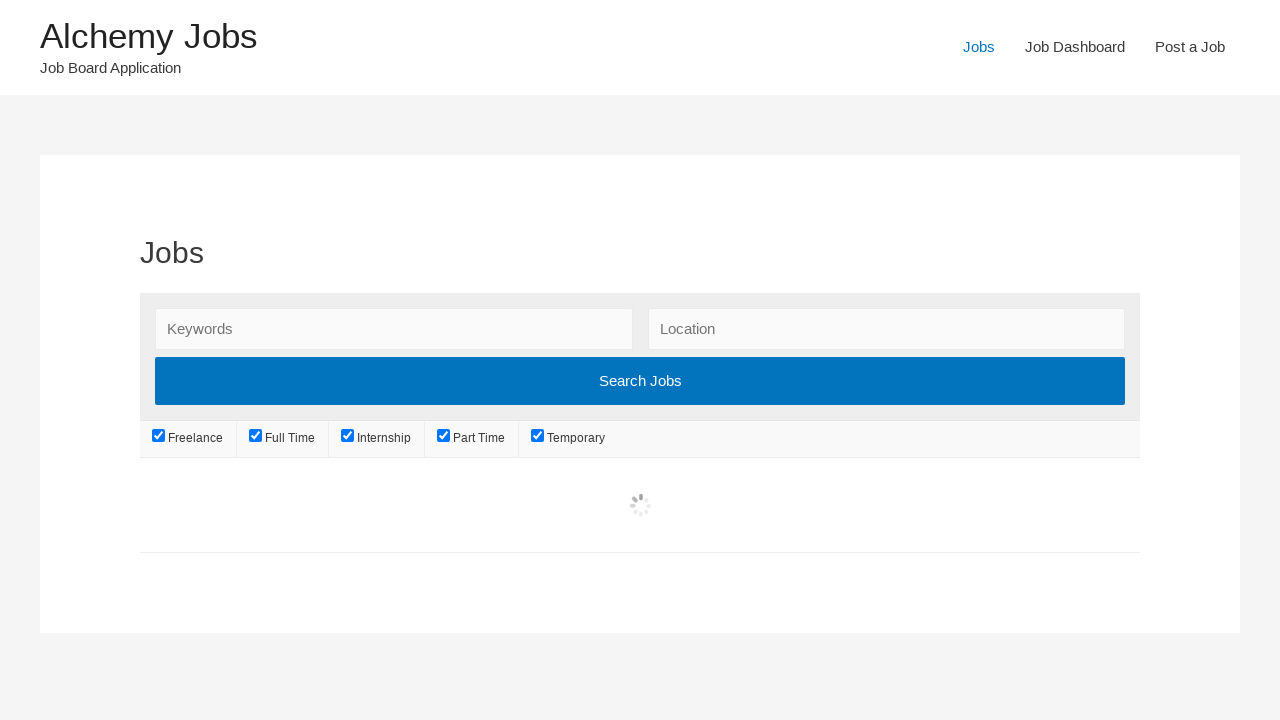

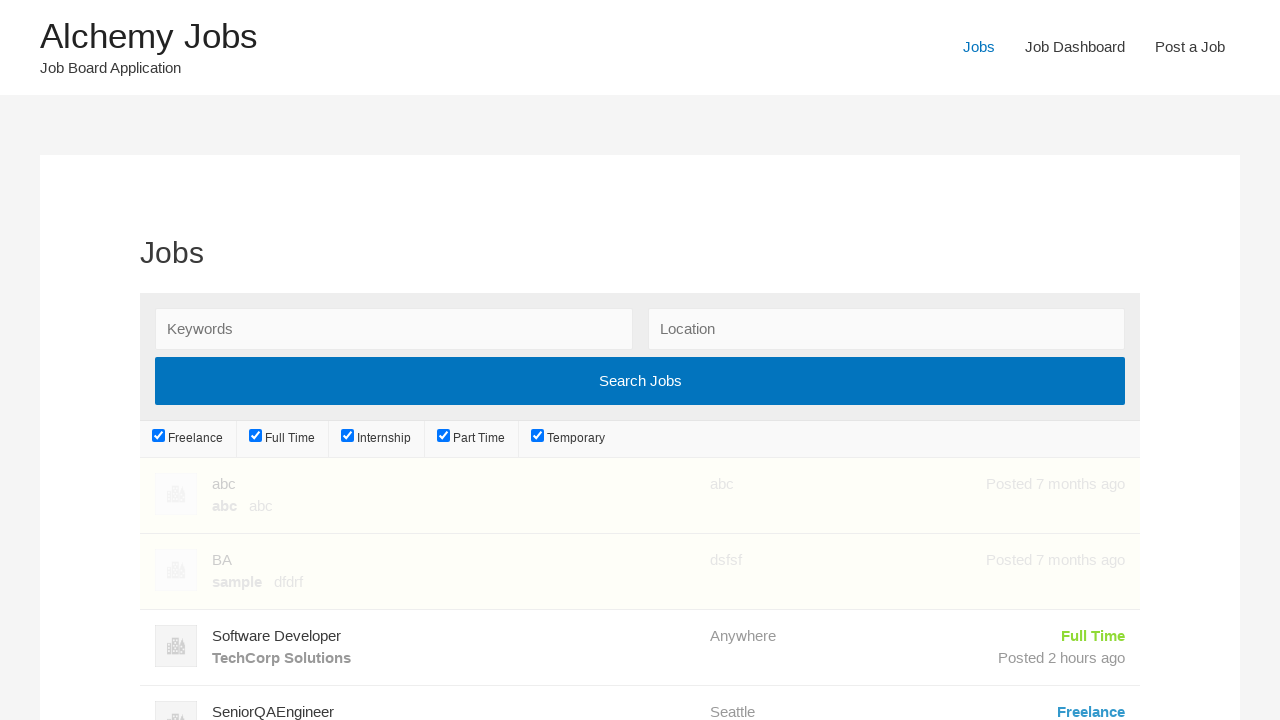